Tests jQuery UI drag and drop functionality by dragging an element and dropping it onto a target area within an iframe

Starting URL: https://jqueryui.com/droppable/

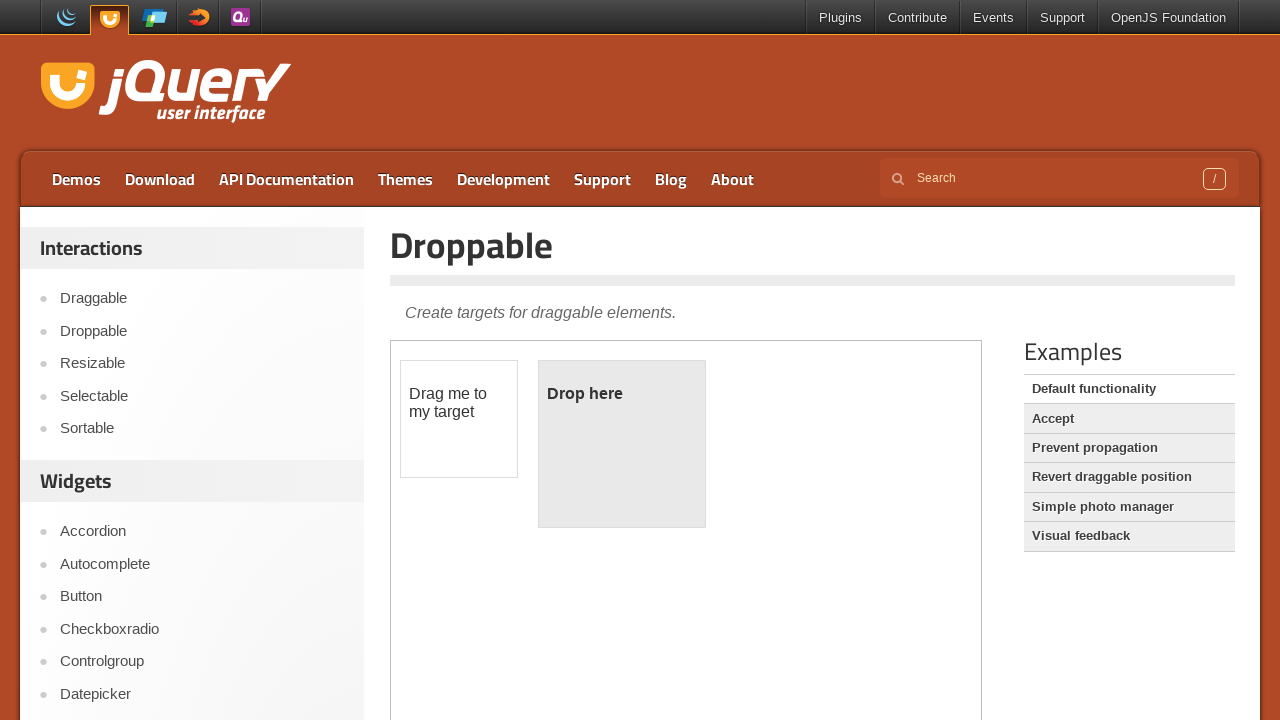

Located iframe containing drag and drop demo
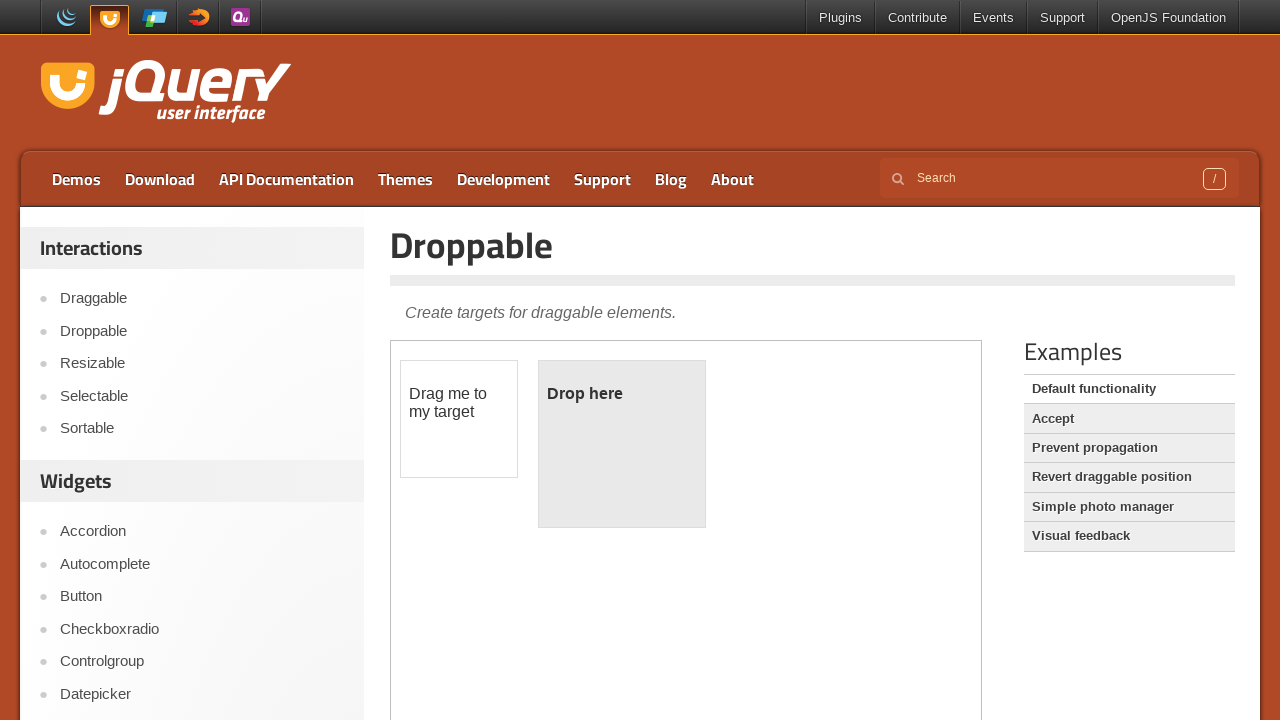

Located draggable element within iframe
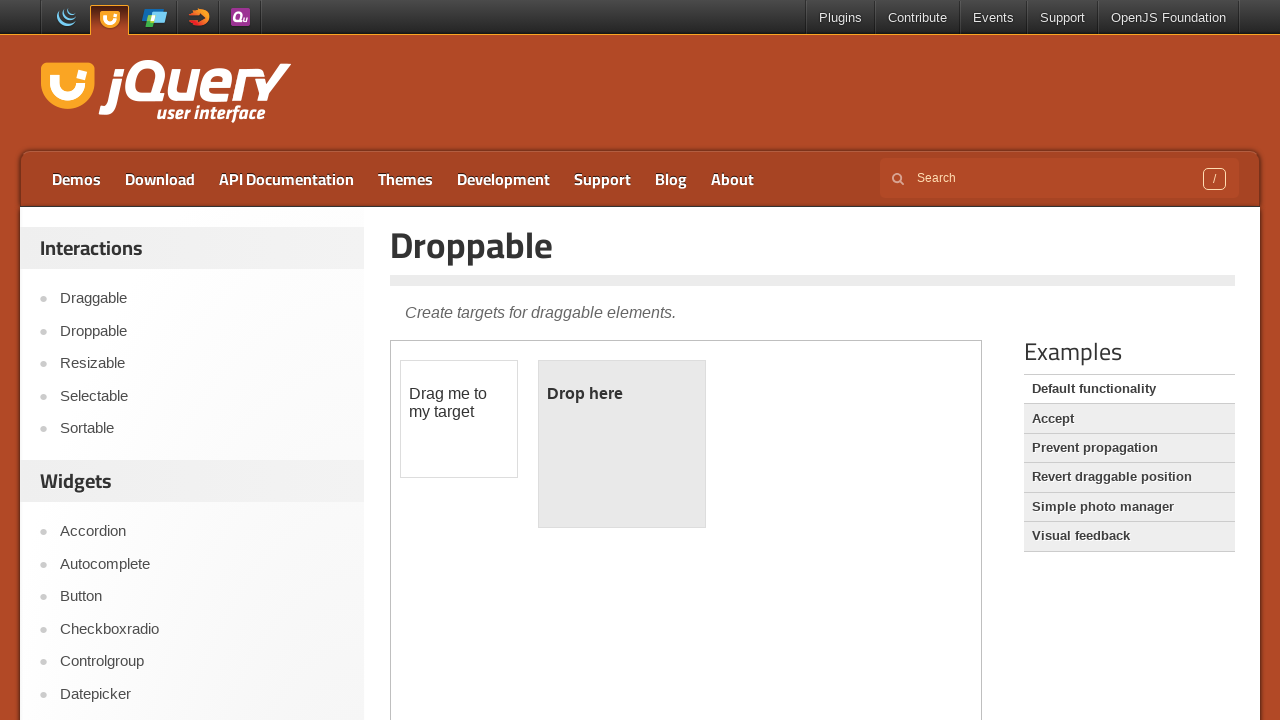

Located droppable target area within iframe
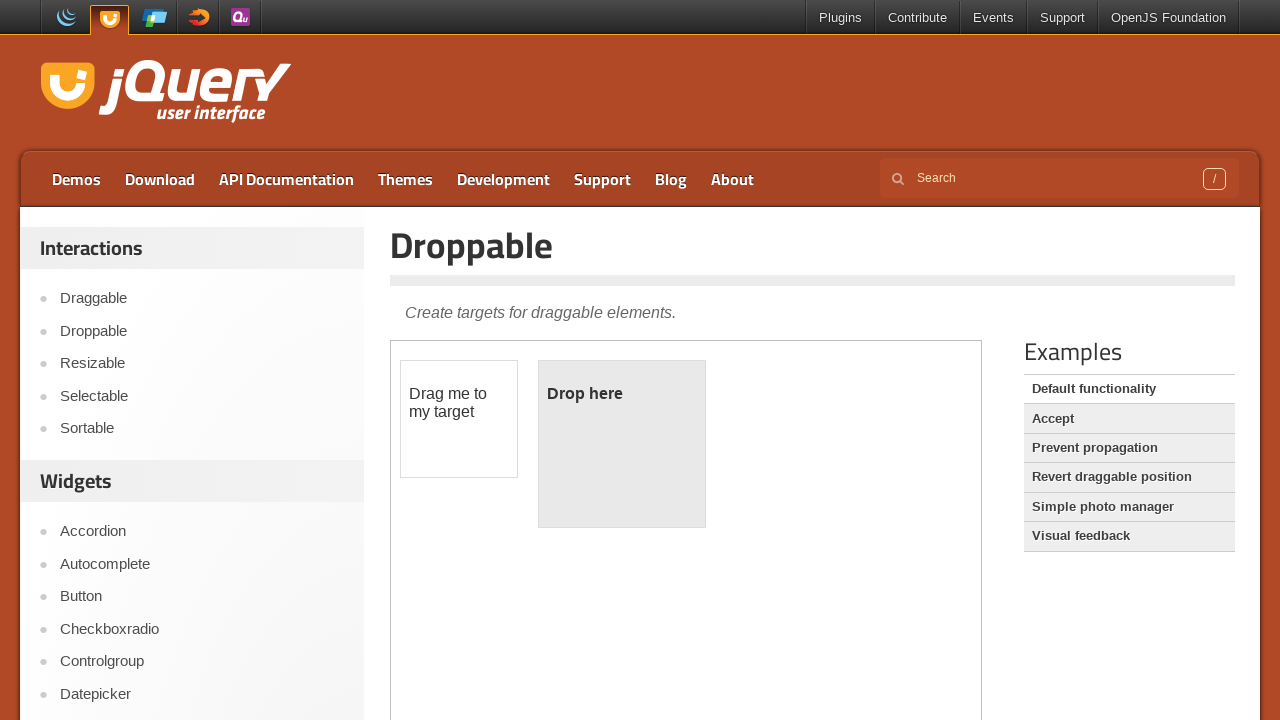

Dragged element onto drop target and completed drag and drop operation at (622, 444)
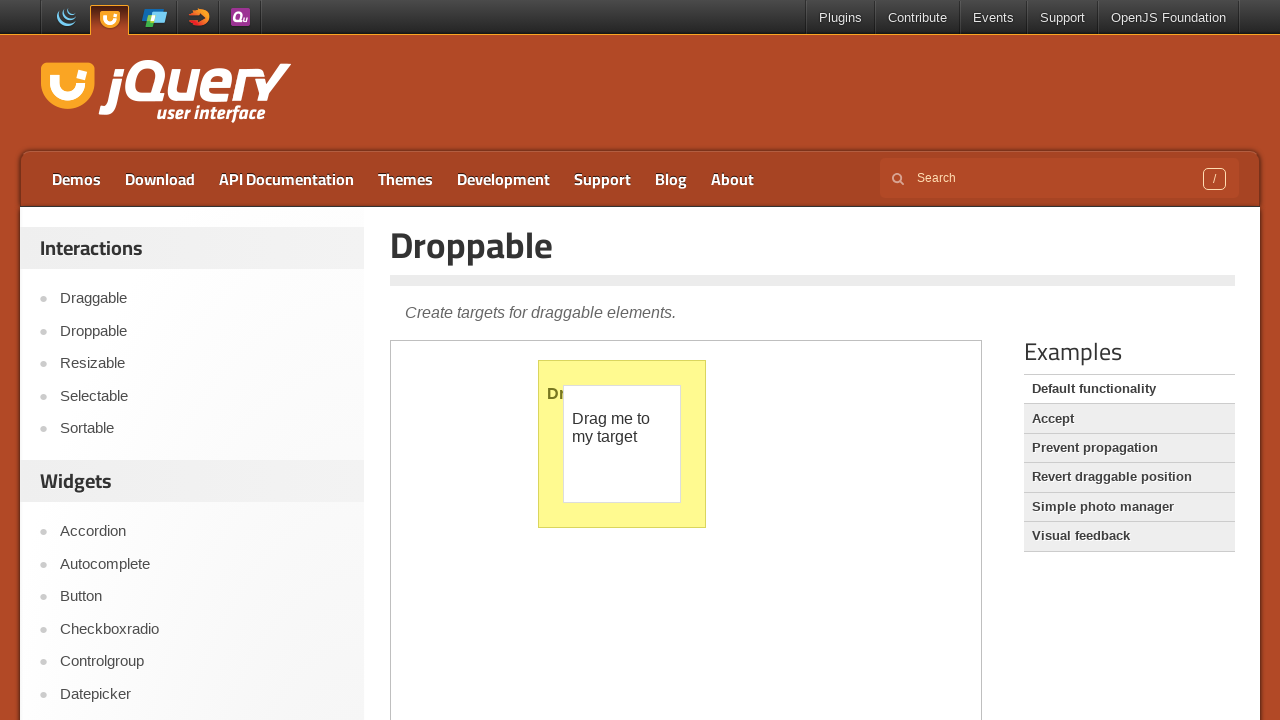

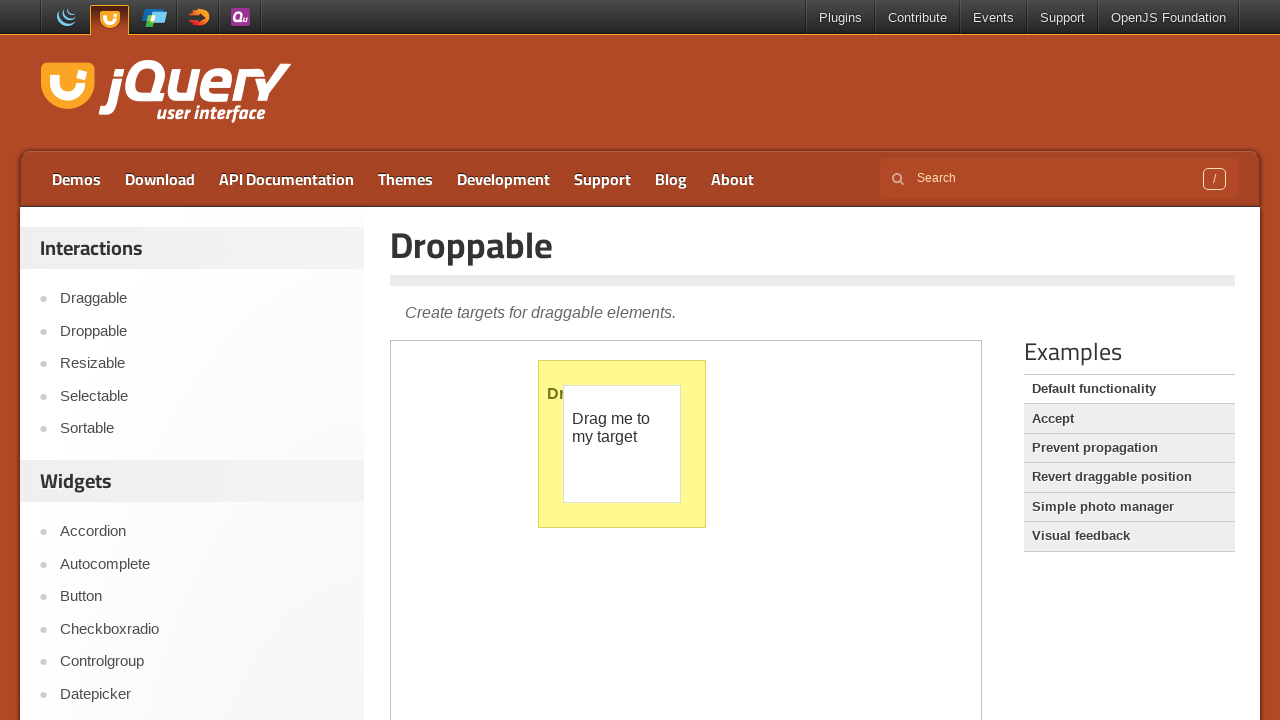